Tests hover functionality by navigating to the Hovers page and verifying that hovering over avatar figures reveals hidden caption text

Starting URL: http://the-internet.herokuapp.com/

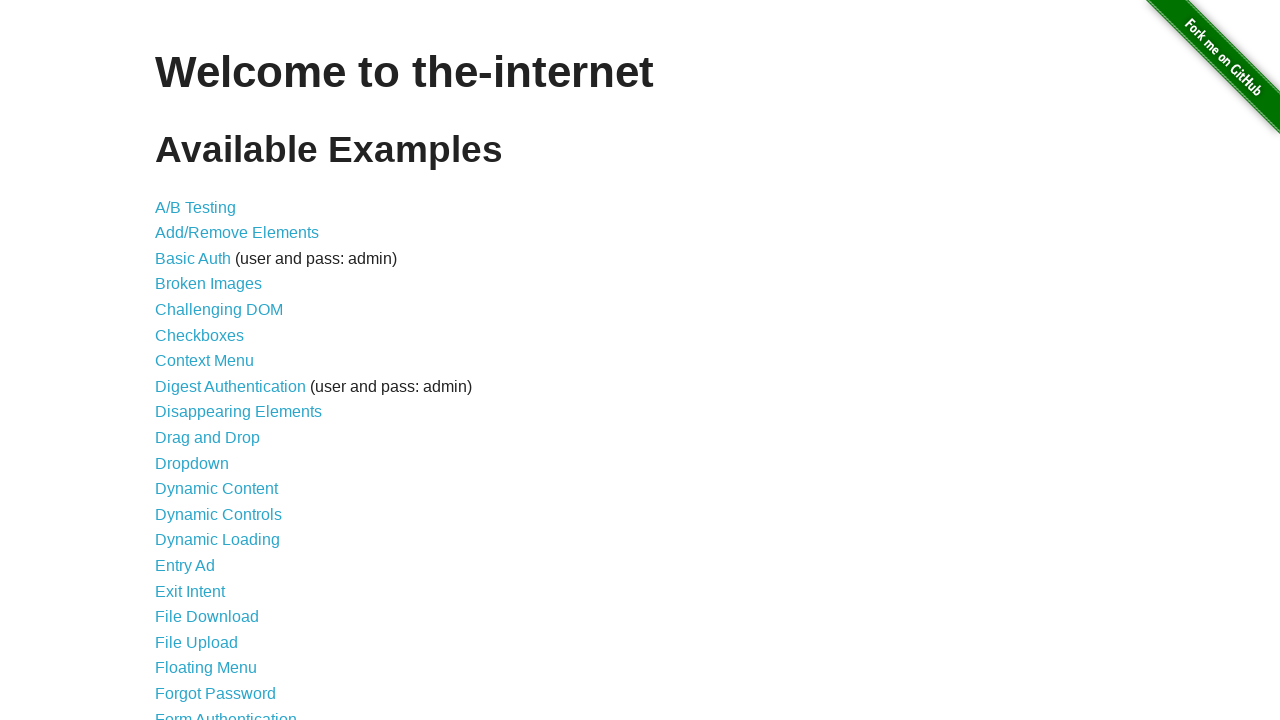

Clicked on Hovers link at (180, 360) on text=Hovers
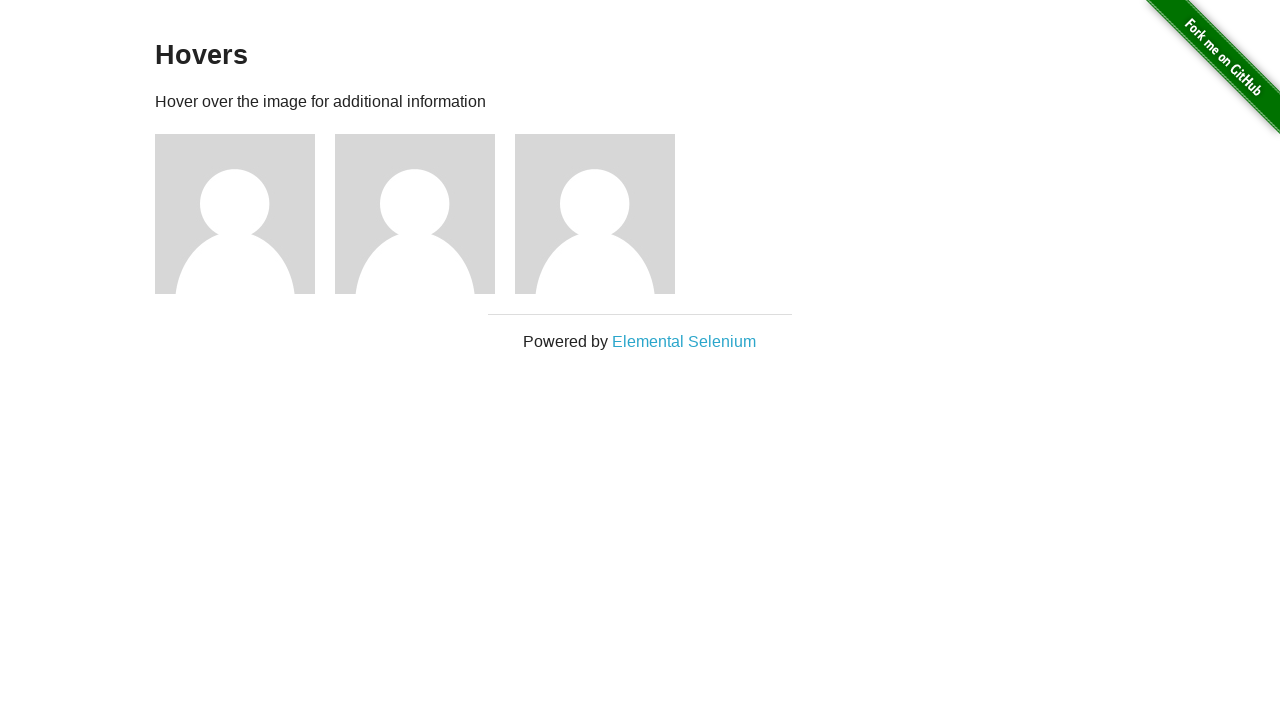

Avatar figures loaded on the page
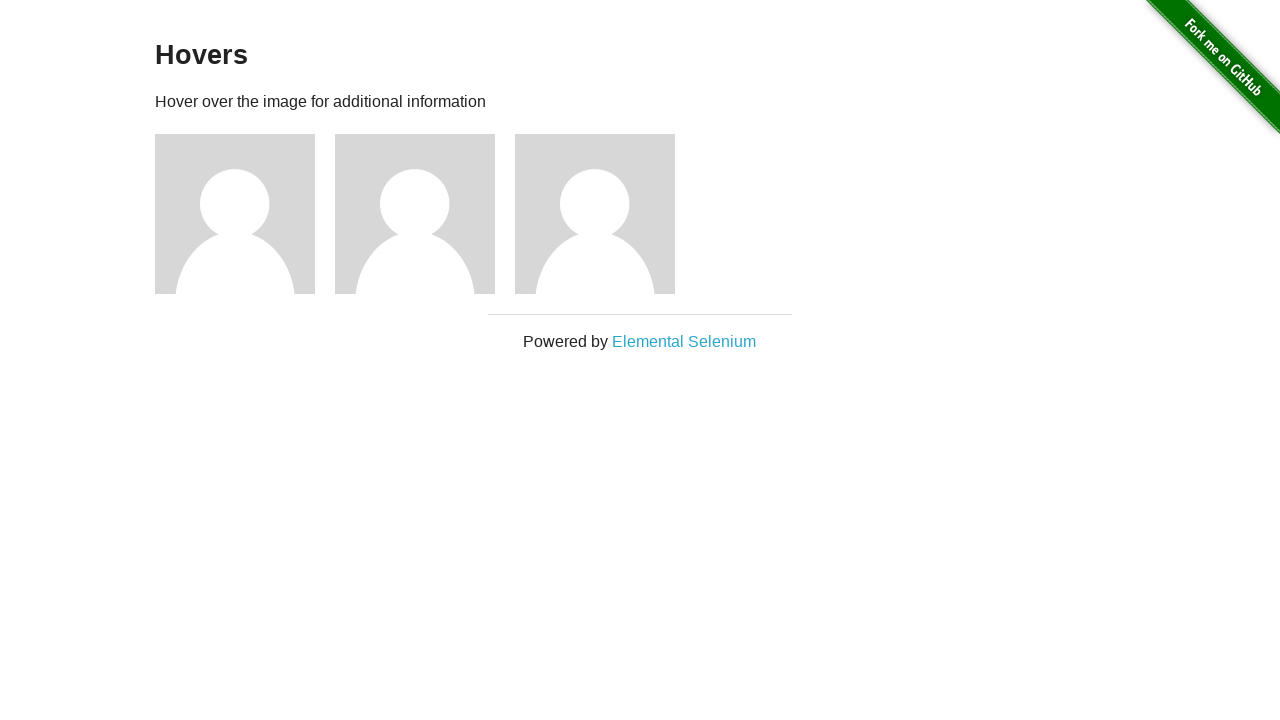

Hovered over first avatar figure at (245, 214) on .figure >> nth=0
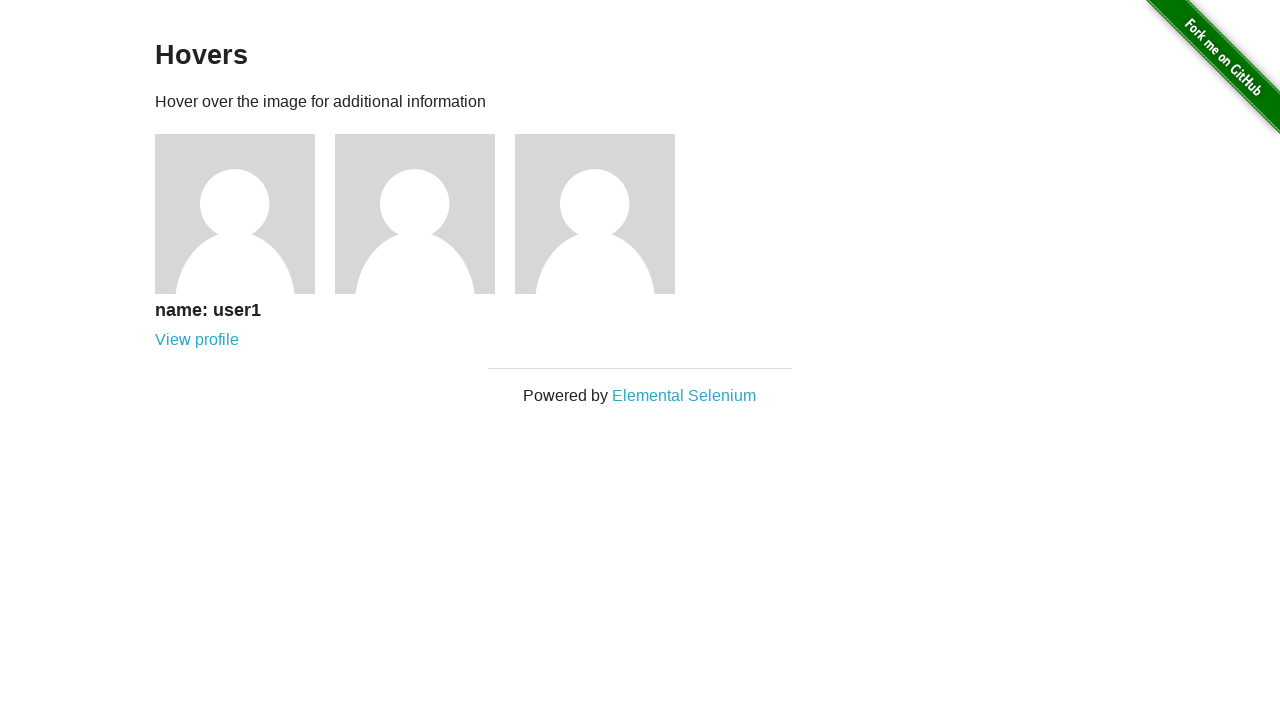

Verified caption text is visible on first avatar
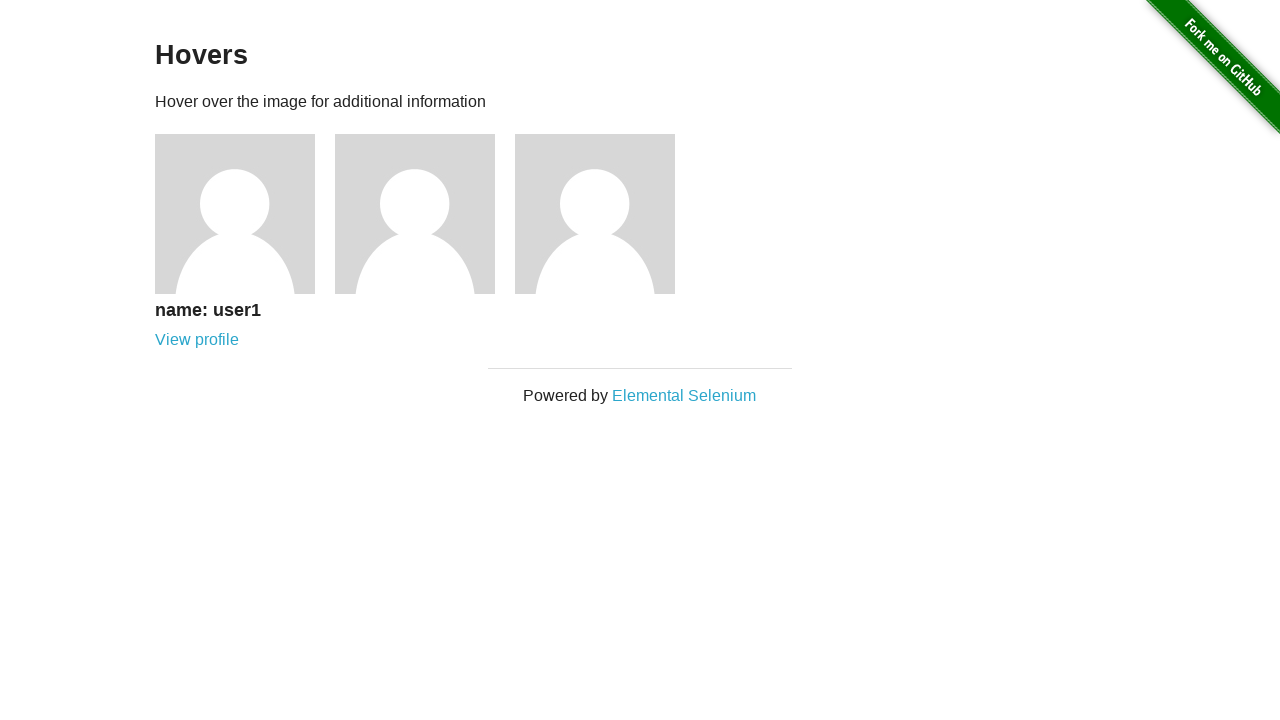

Hovered over second avatar figure at (425, 214) on .figure >> nth=1
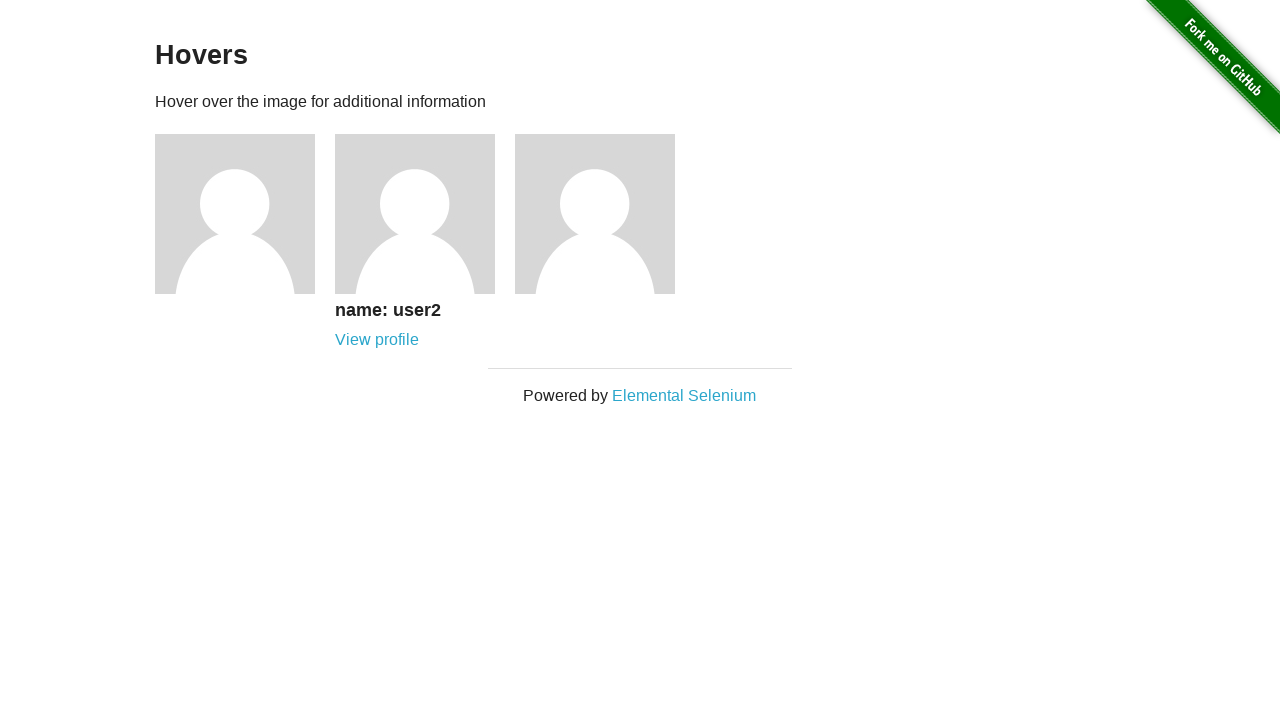

Verified caption text is visible on second avatar
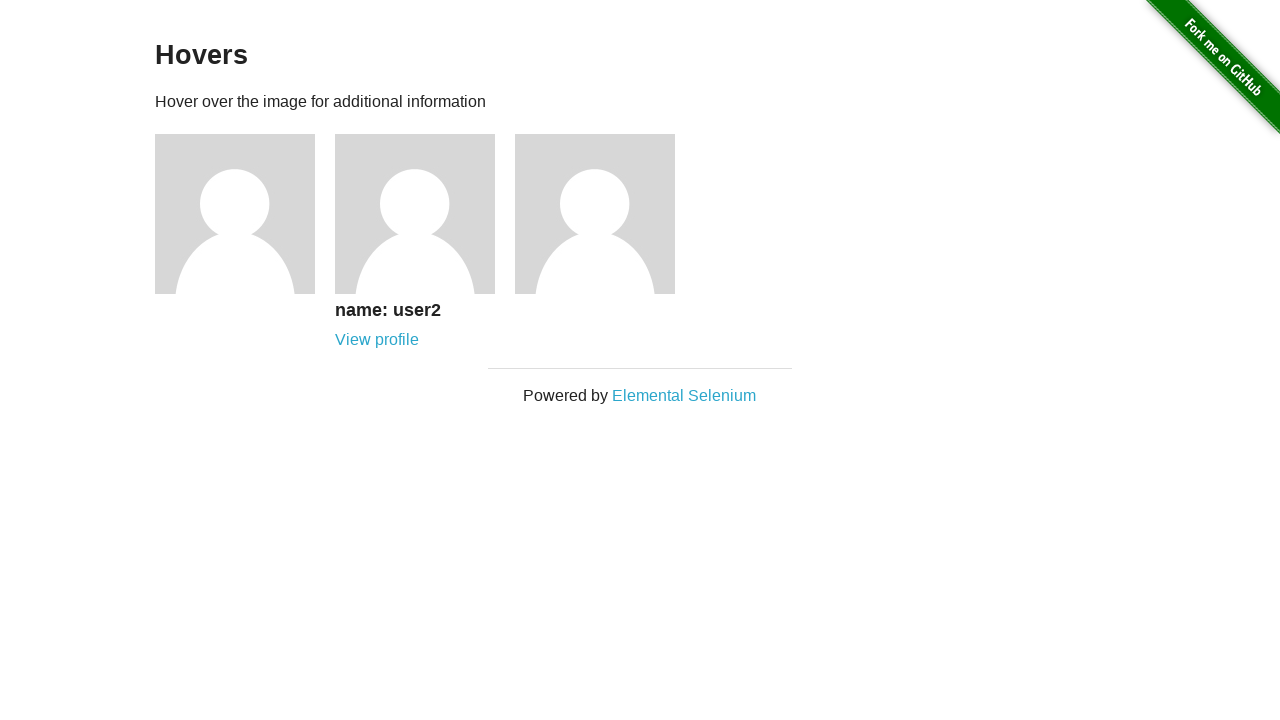

Hovered over third avatar figure at (605, 214) on .figure >> nth=2
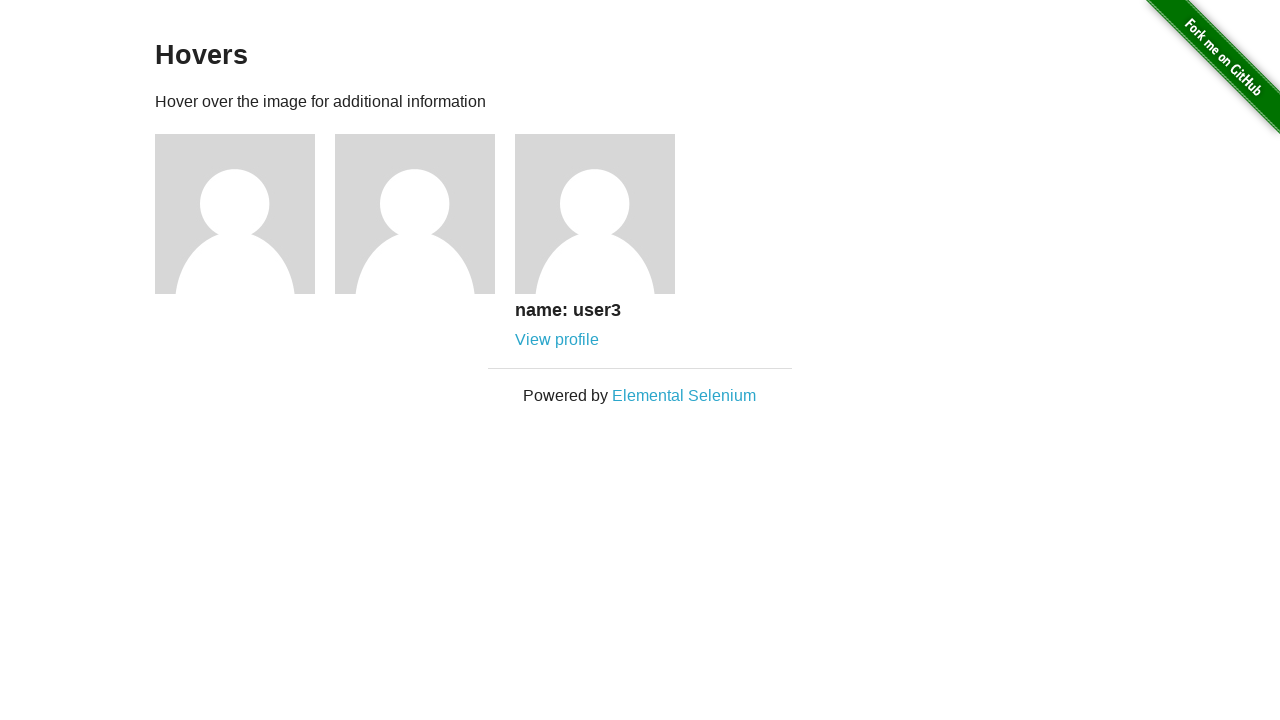

Verified caption text is visible on third avatar
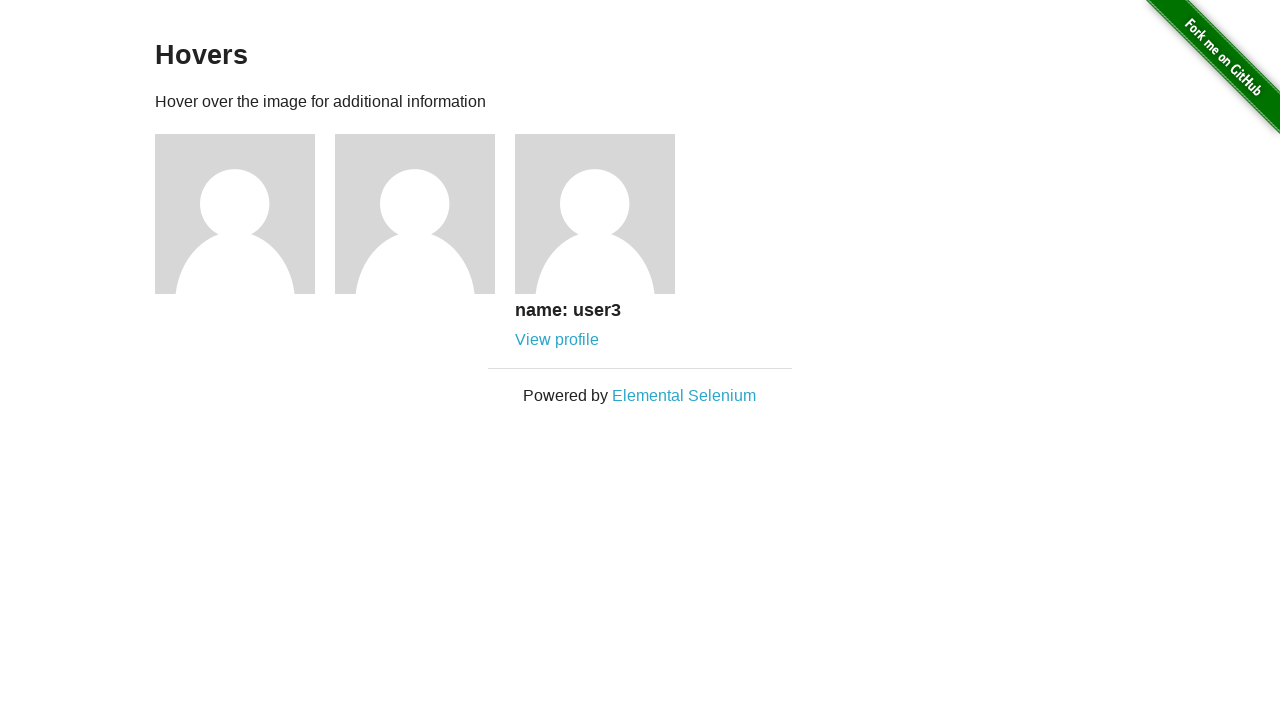

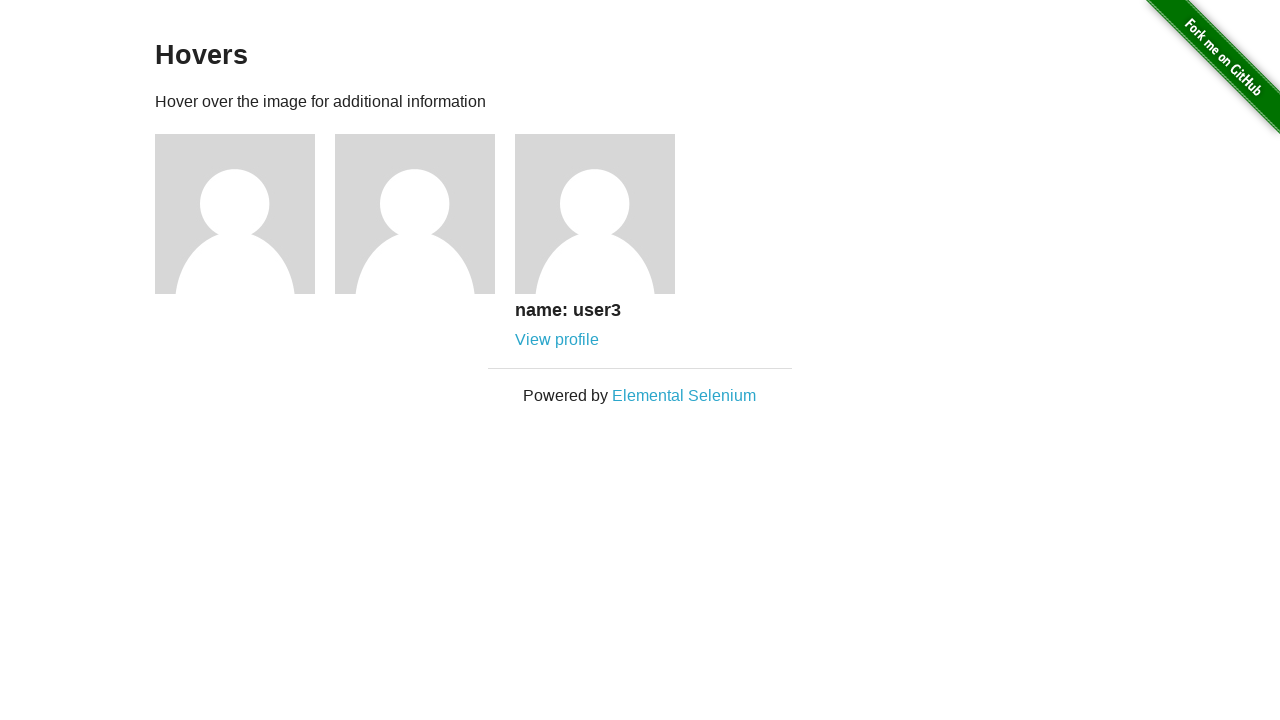